Tests checkbox interactions on a travel booking form by clicking on the Senior Citizen Discount checkbox and verifying the total count of checkboxes on the page

Starting URL: https://rahulshettyacademy.com/dropdownsPractise/

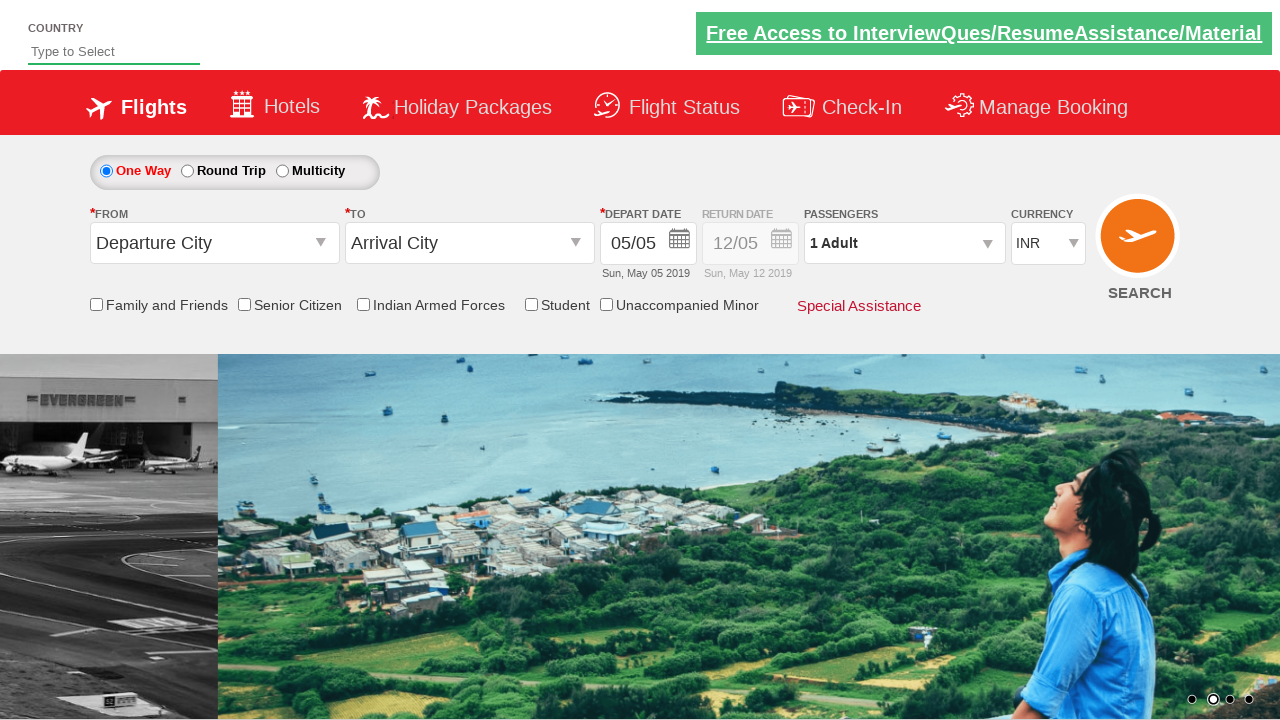

Clicked on Friends and Family checkbox at (96, 304) on #ctl00_mainContent_chk_friendsandfamily
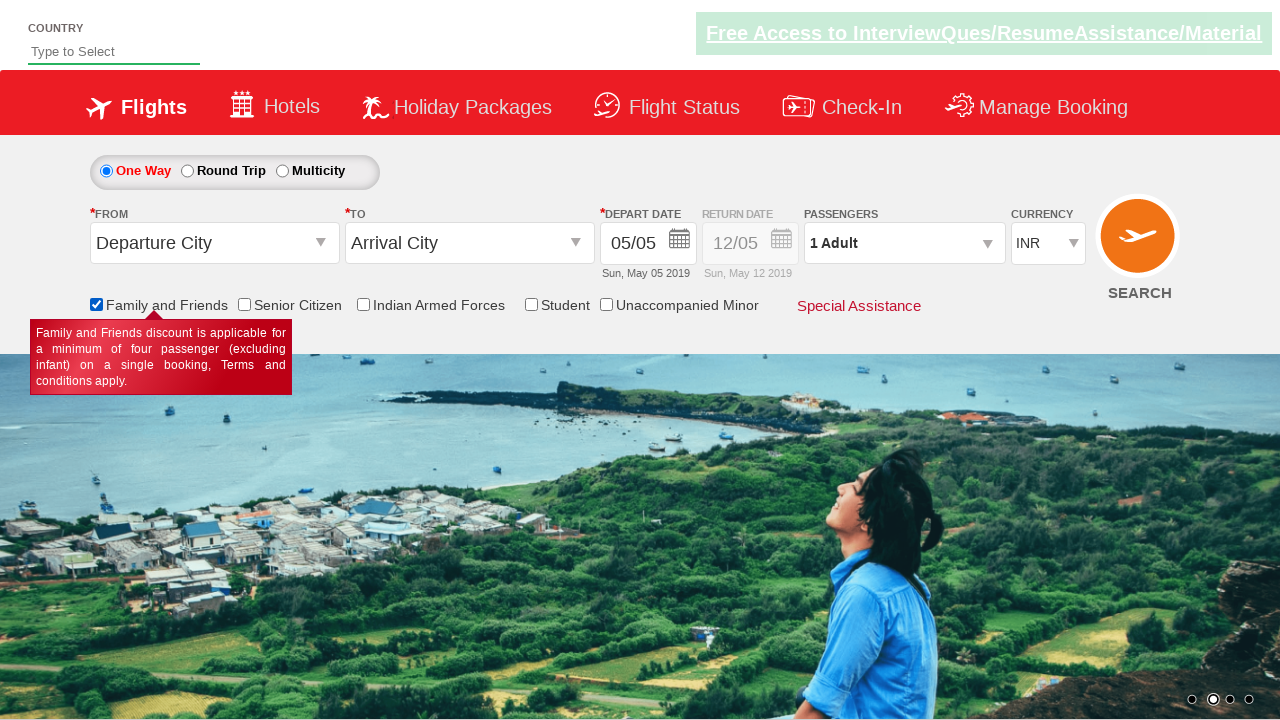

Clicked on Senior Citizen Discount checkbox at (244, 304) on input[id*='SeniorCitizenDiscount']
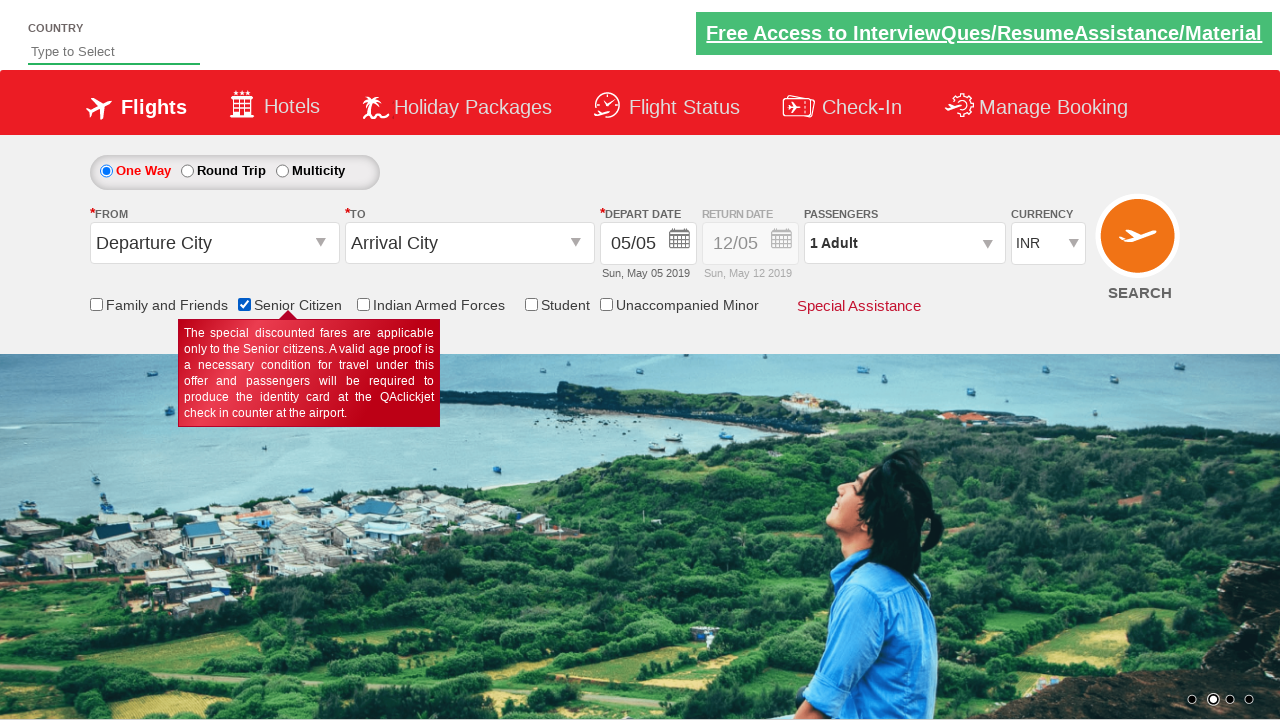

Retrieved total checkbox count: 6
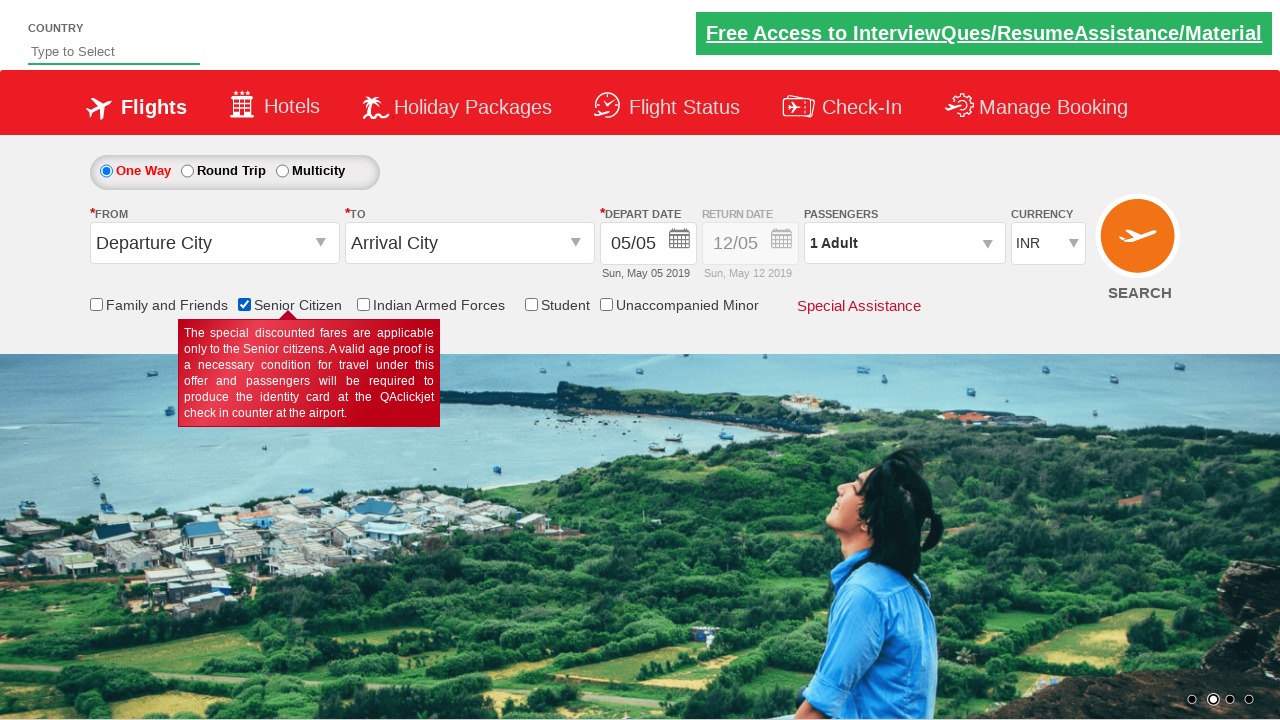

Printed checkbox count to console: 6
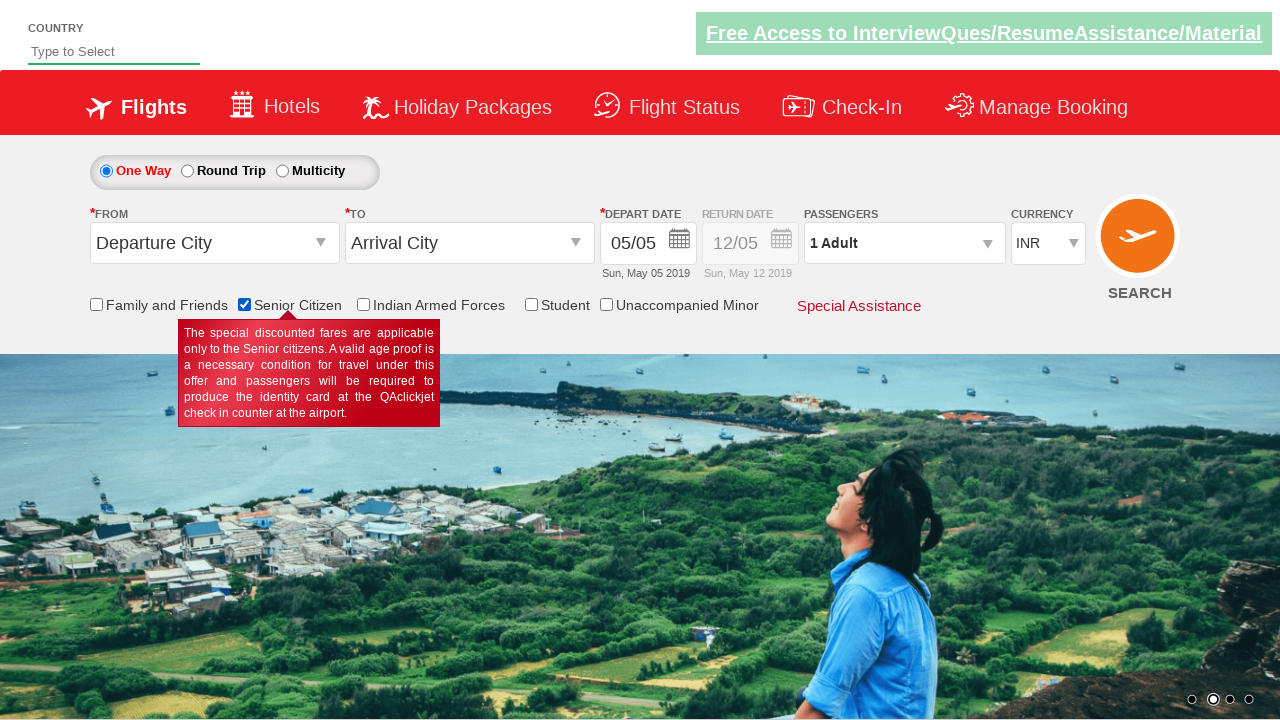

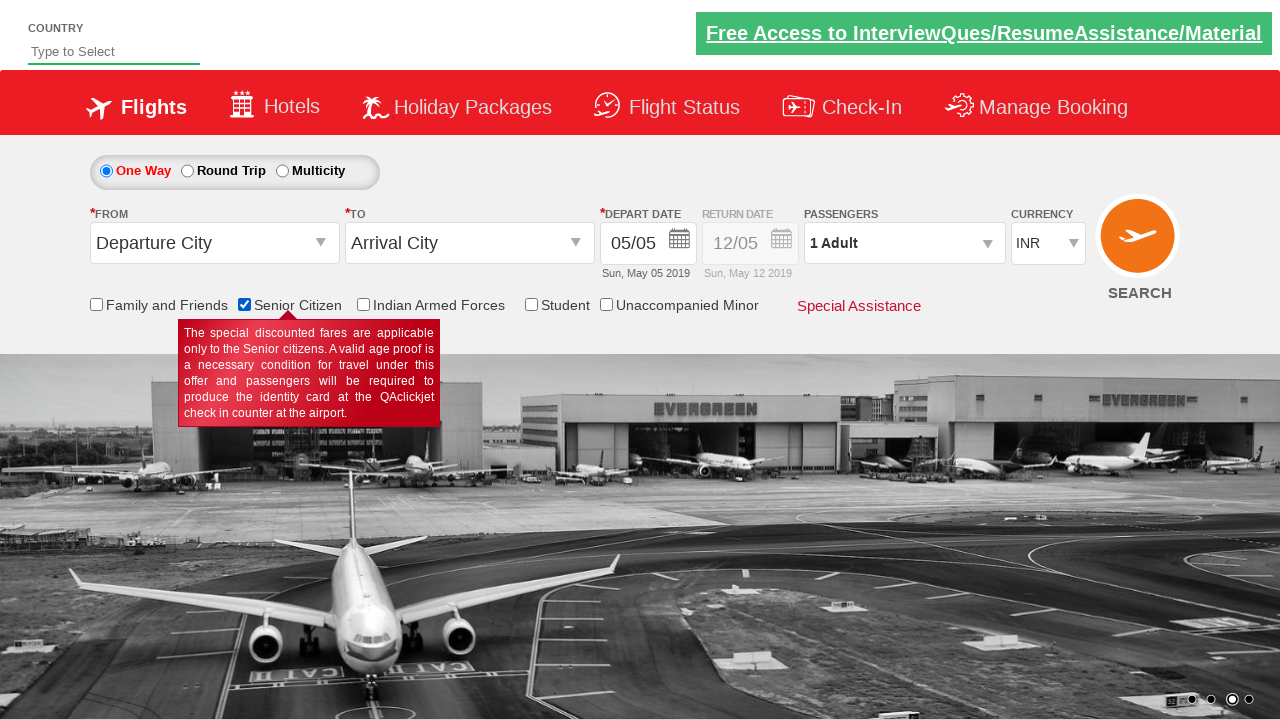